Navigates to a test page, finds and clicks a link containing a calculated mathematical value, then fills out a multi-field form with personal information (first name, last name, city, country) and submits it.

Starting URL: http://suninjuly.github.io/find_link_text

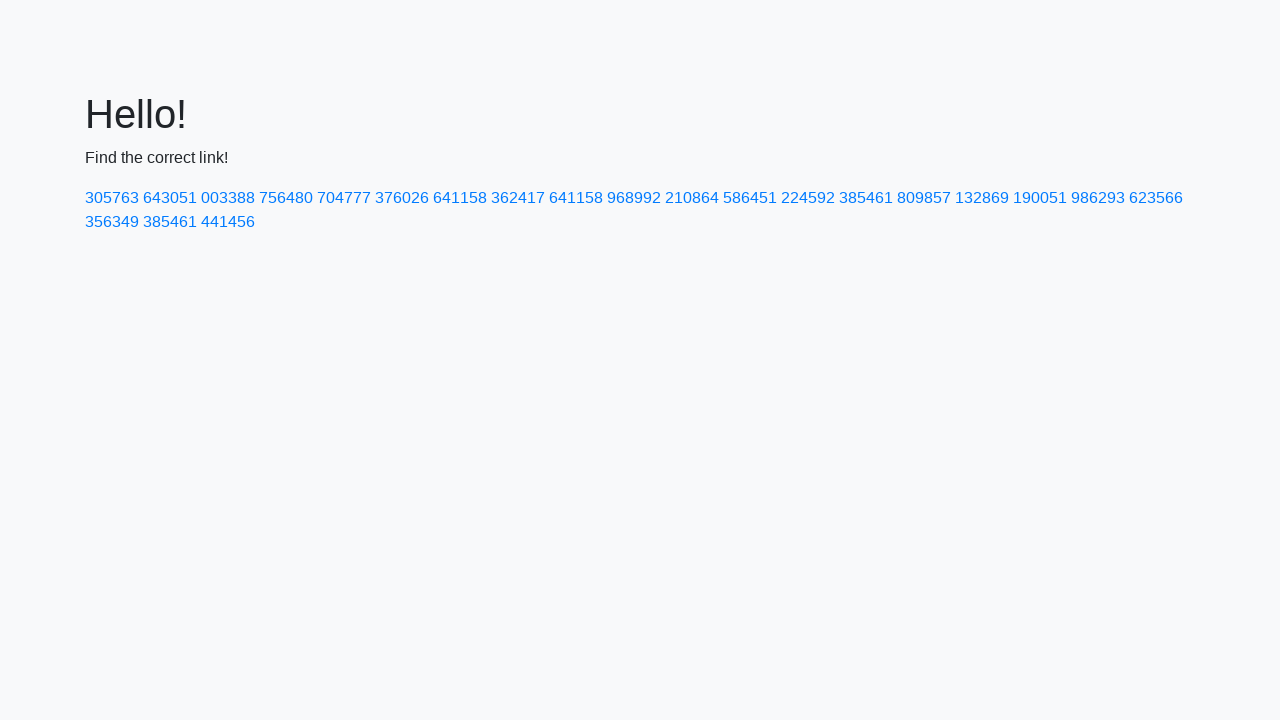

Clicked link with calculated text value '224592' at (808, 198) on a:has-text('224592')
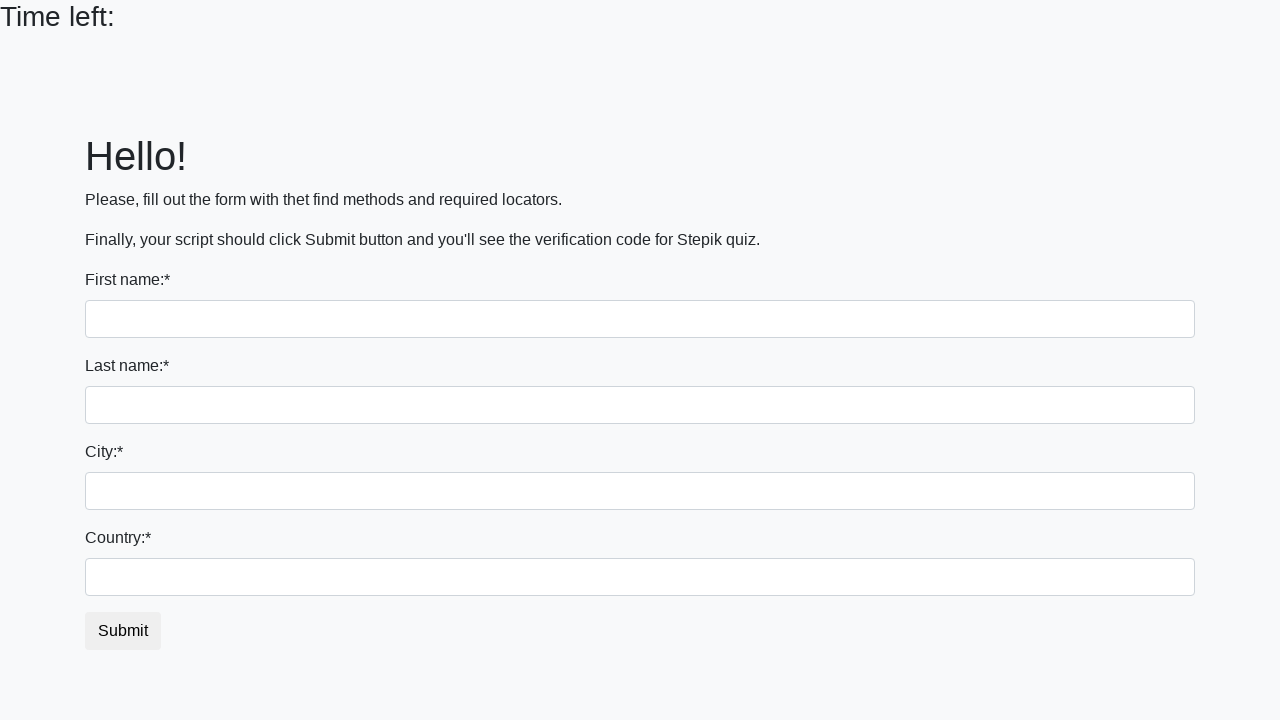

Filled first name field with 'Ivan' on input
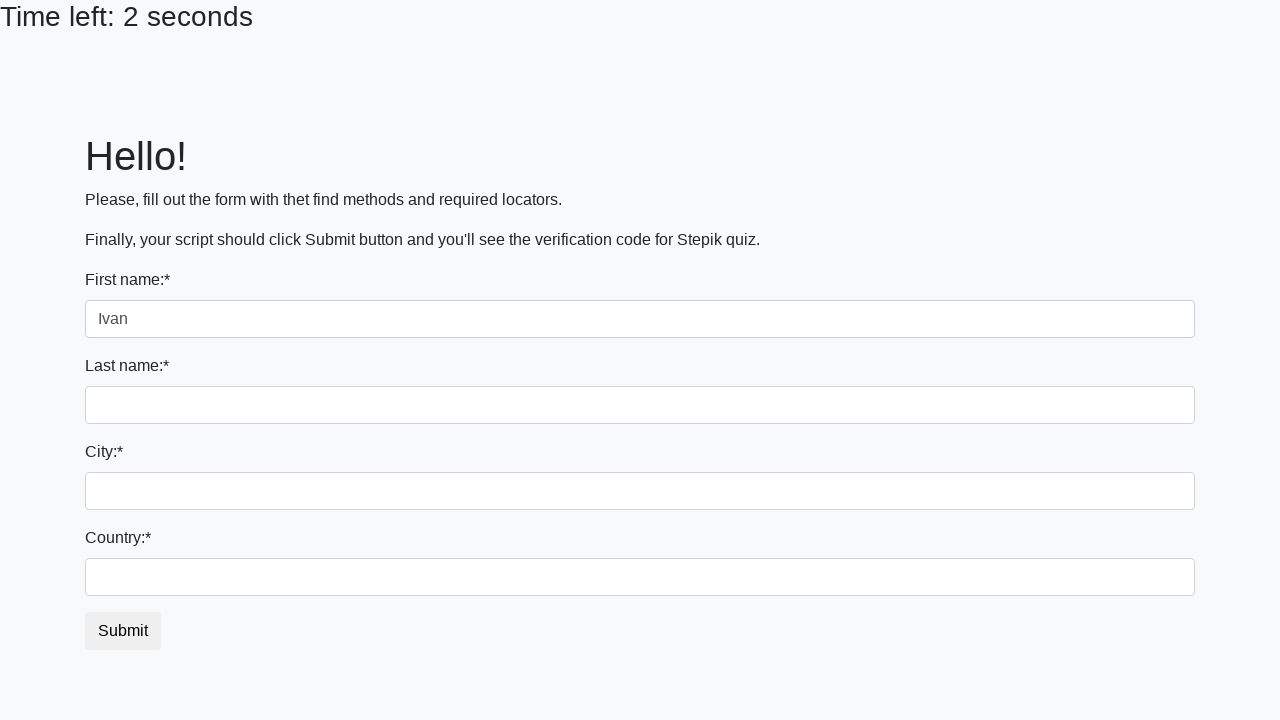

Filled last name field with 'Petrov' on input[name='last_name']
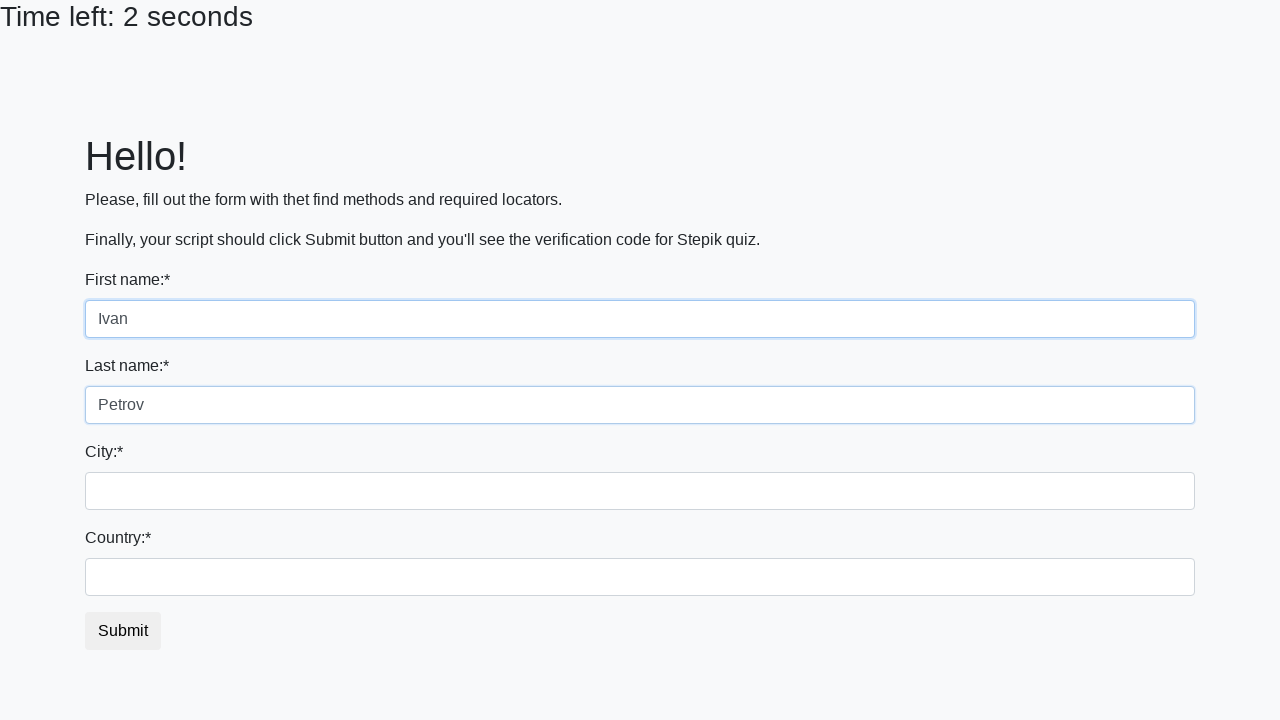

Filled city field with 'Smolensk' on .form-control.city
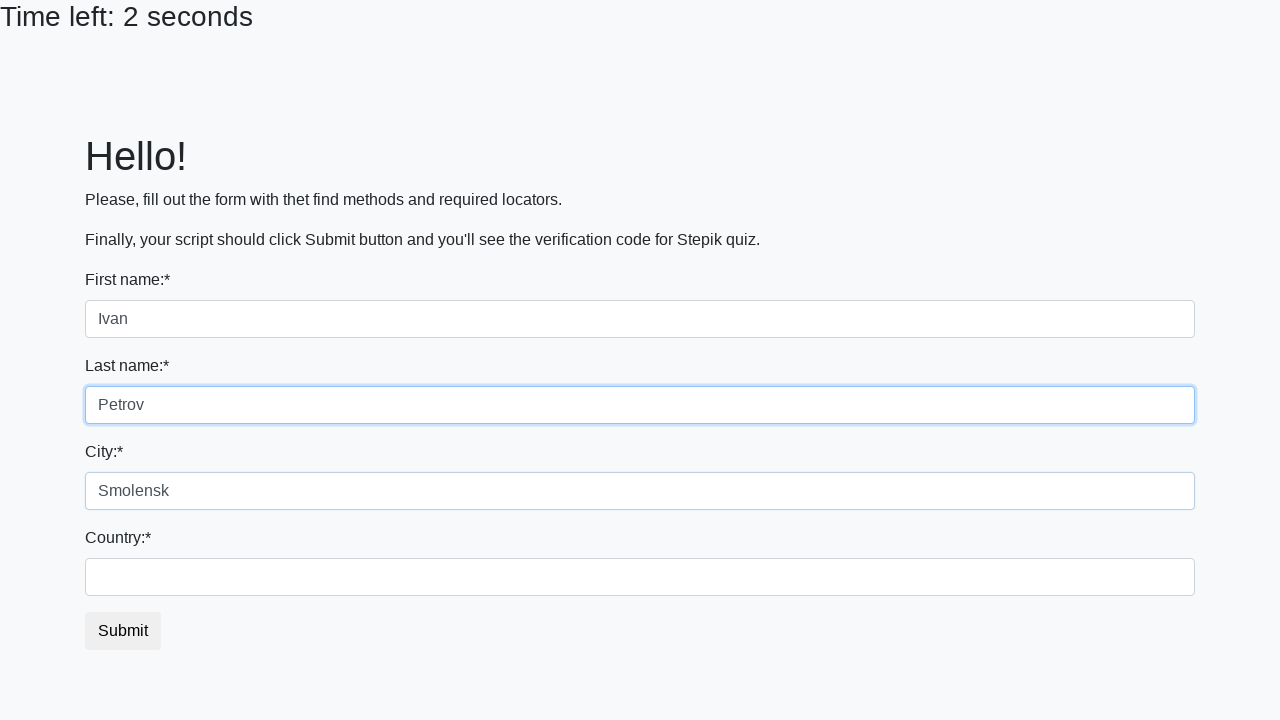

Filled country field with 'Russia' on #country
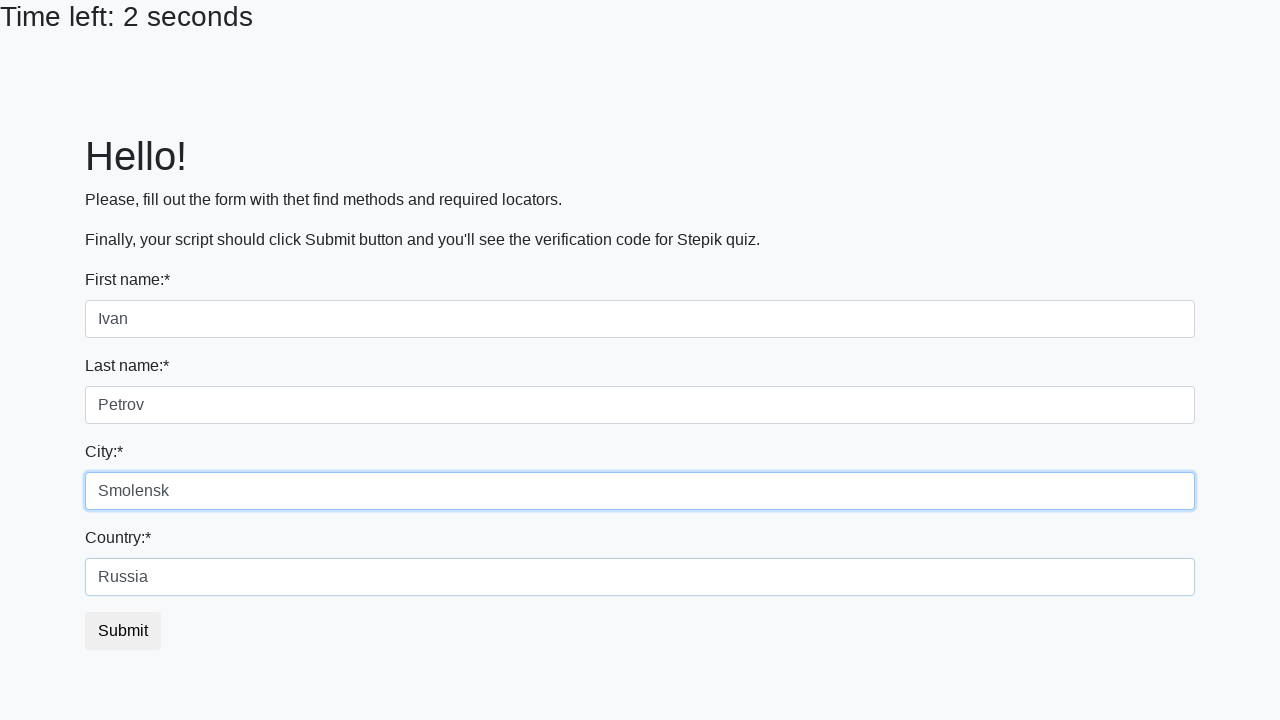

Clicked form submit button at (123, 631) on button.btn
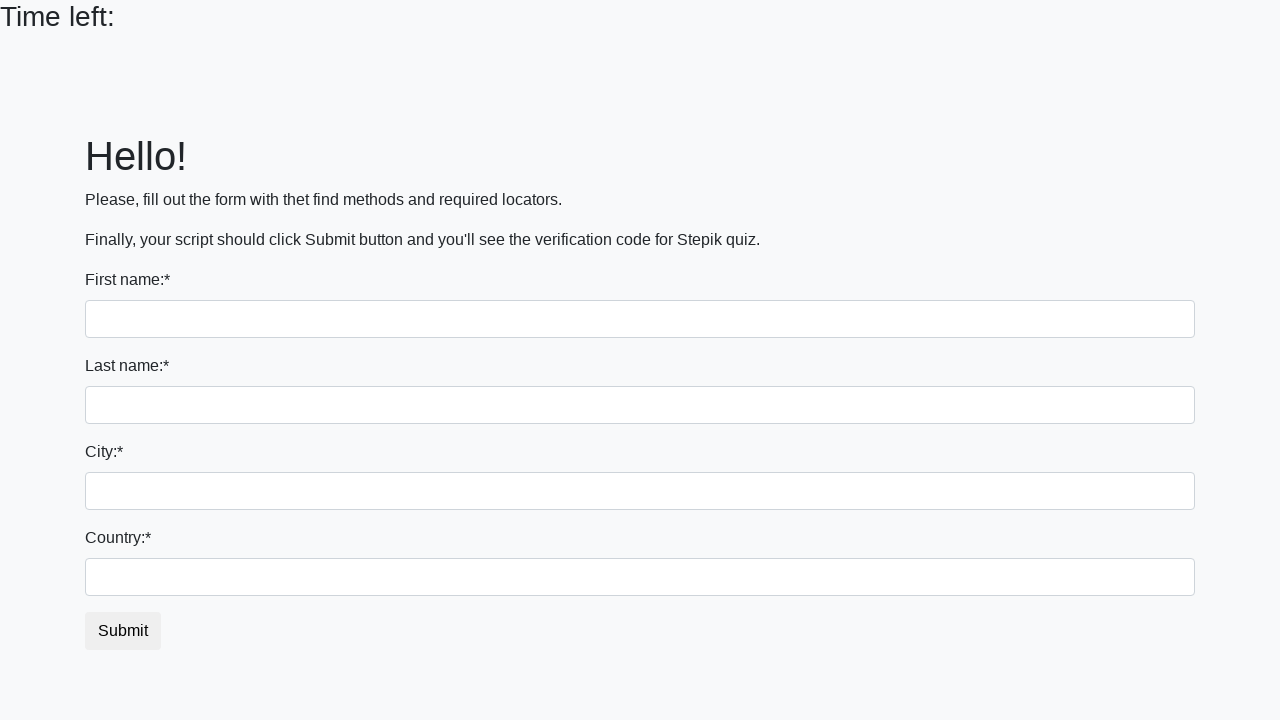

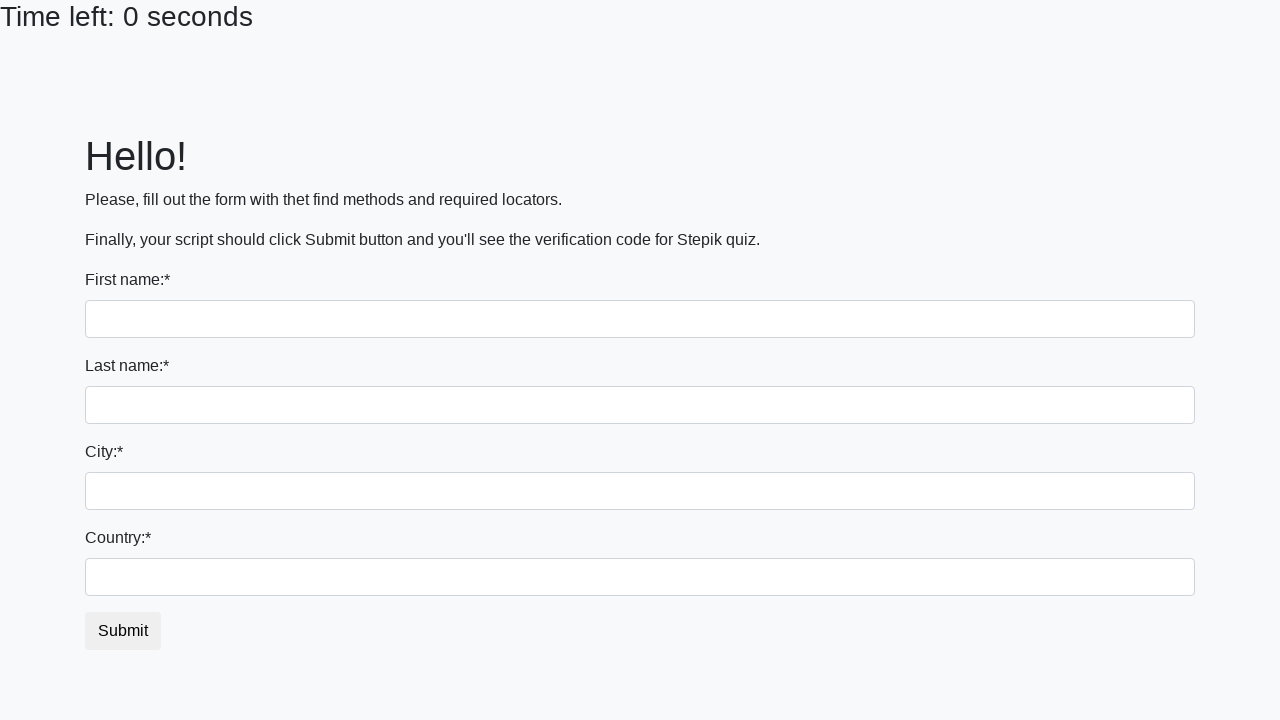